Tests tooltip functionality by hovering over an age input field and verifying the tooltip content displays correctly.

Starting URL: https://automationfc.github.io/jquery-tooltip/

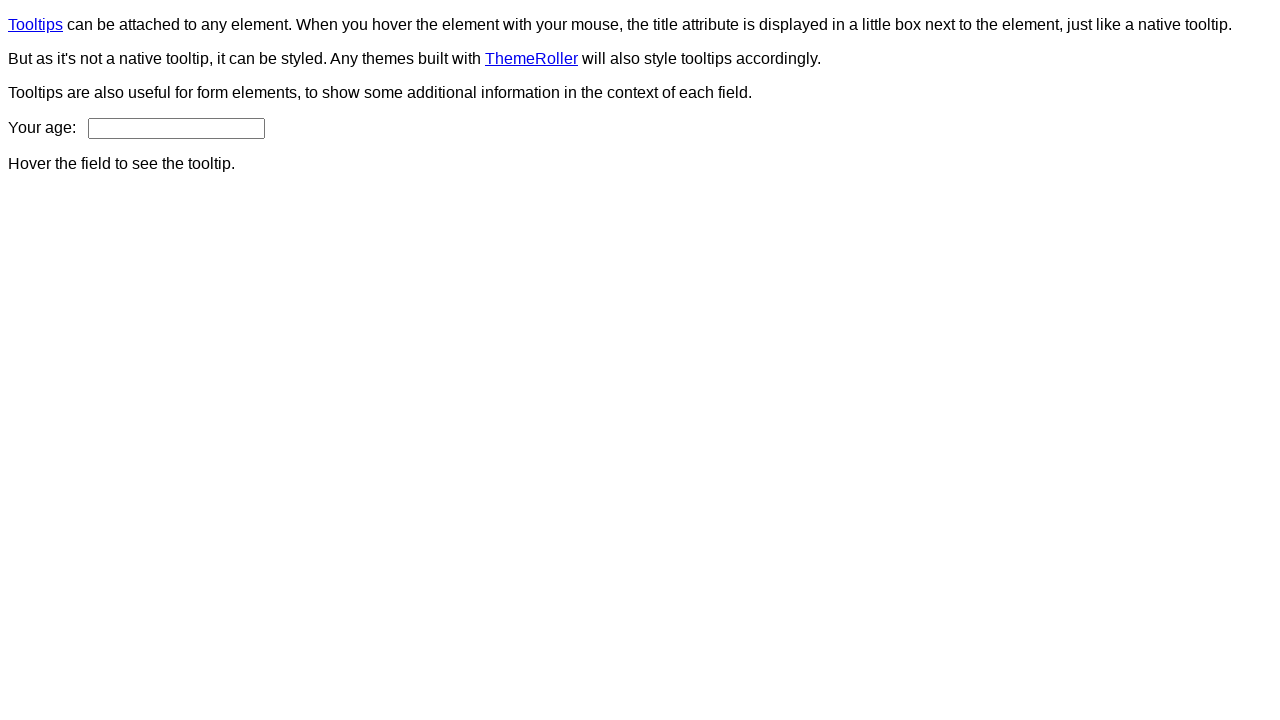

Hovered over age input field to trigger tooltip at (176, 128) on input#age
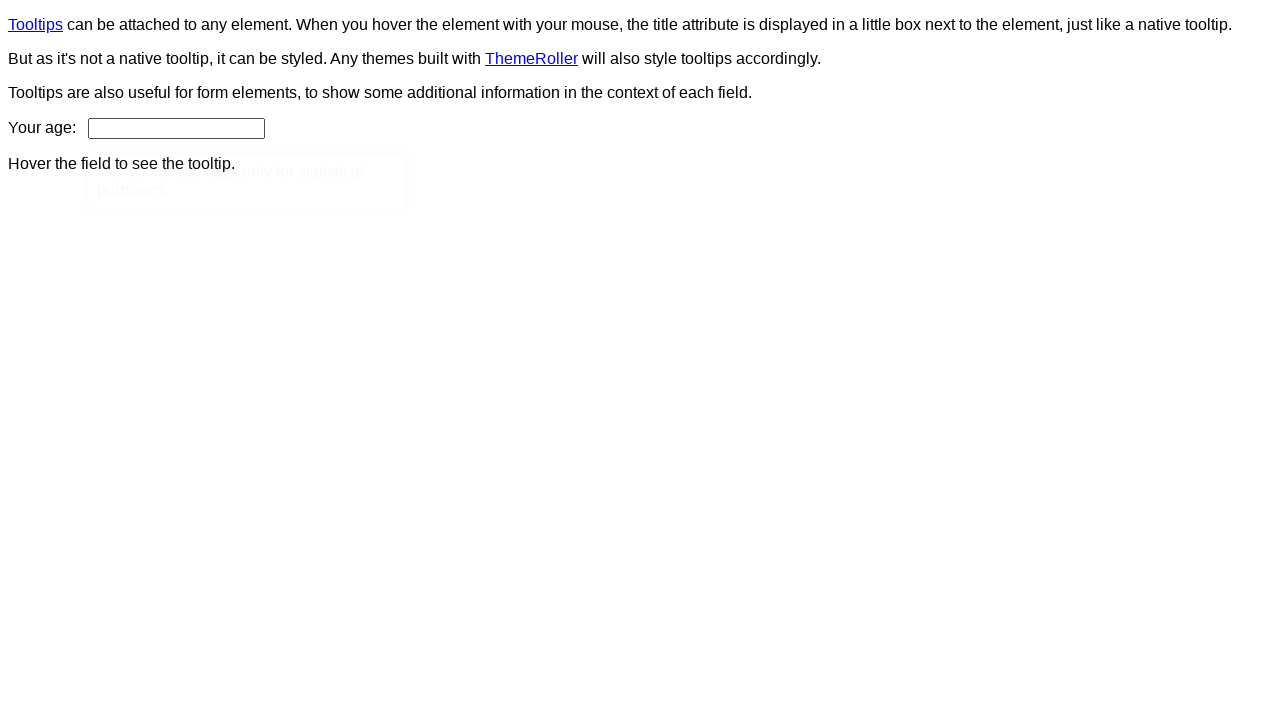

Waited 2 seconds for tooltip to appear
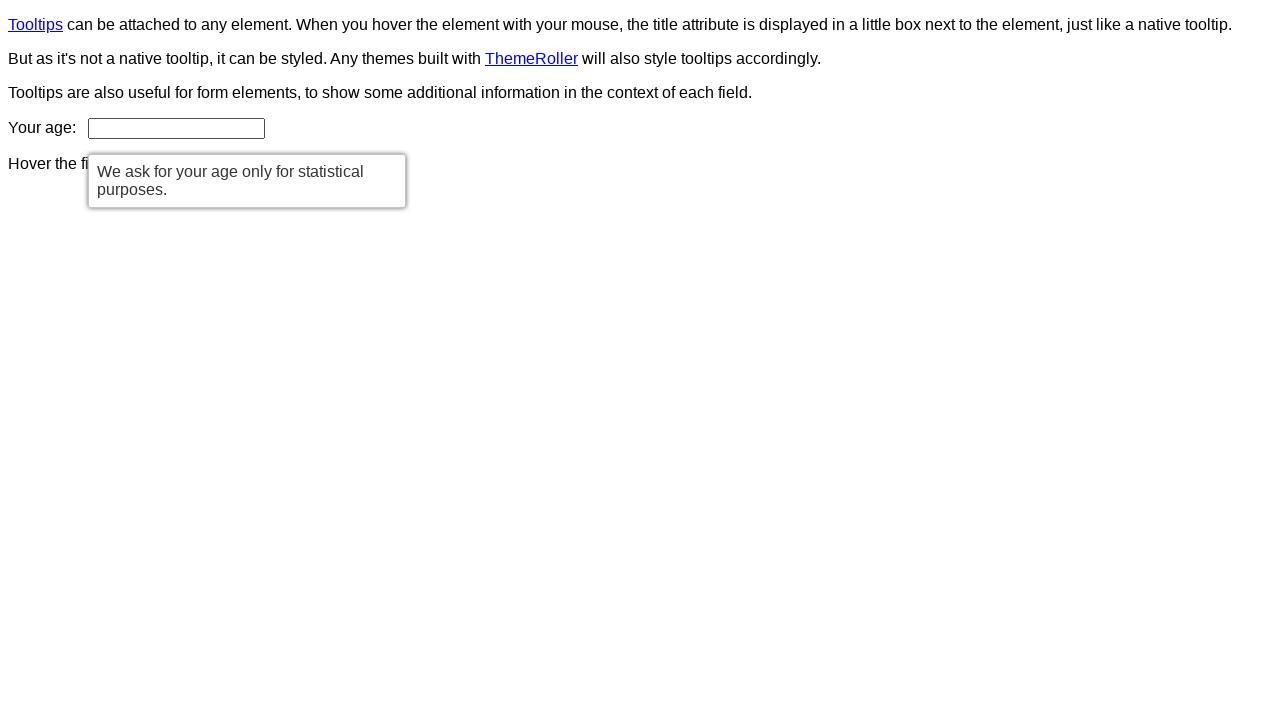

Verified tooltip content displays correct message: 'We ask for your age only for statistical purposes.'
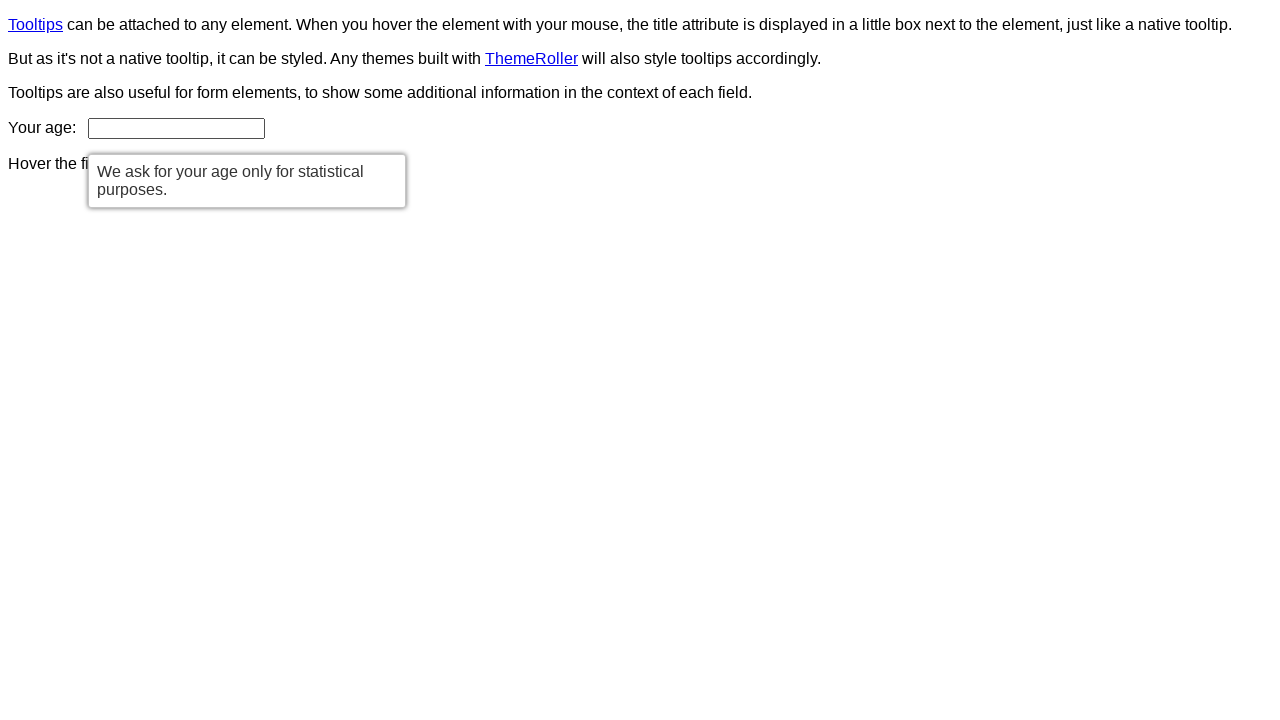

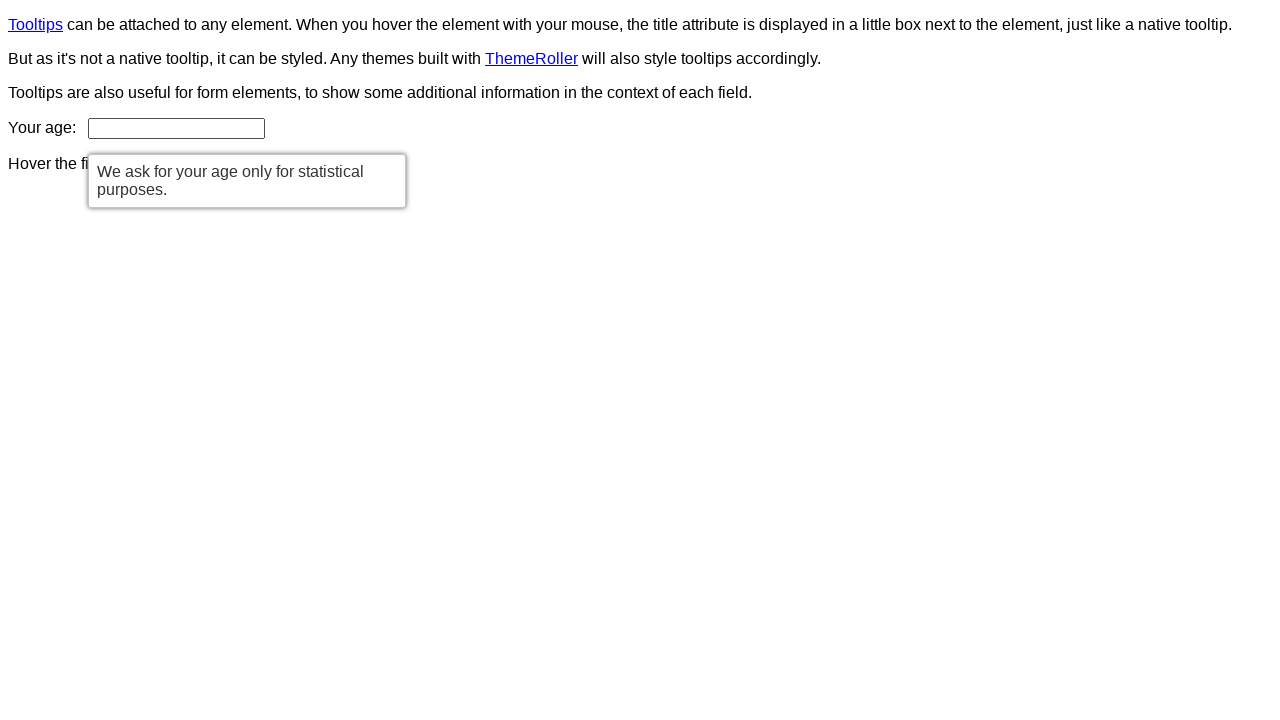